Tests the Add/Remove Elements functionality by clicking the link, adding an element, then deleting it

Starting URL: https://the-internet.herokuapp.com/

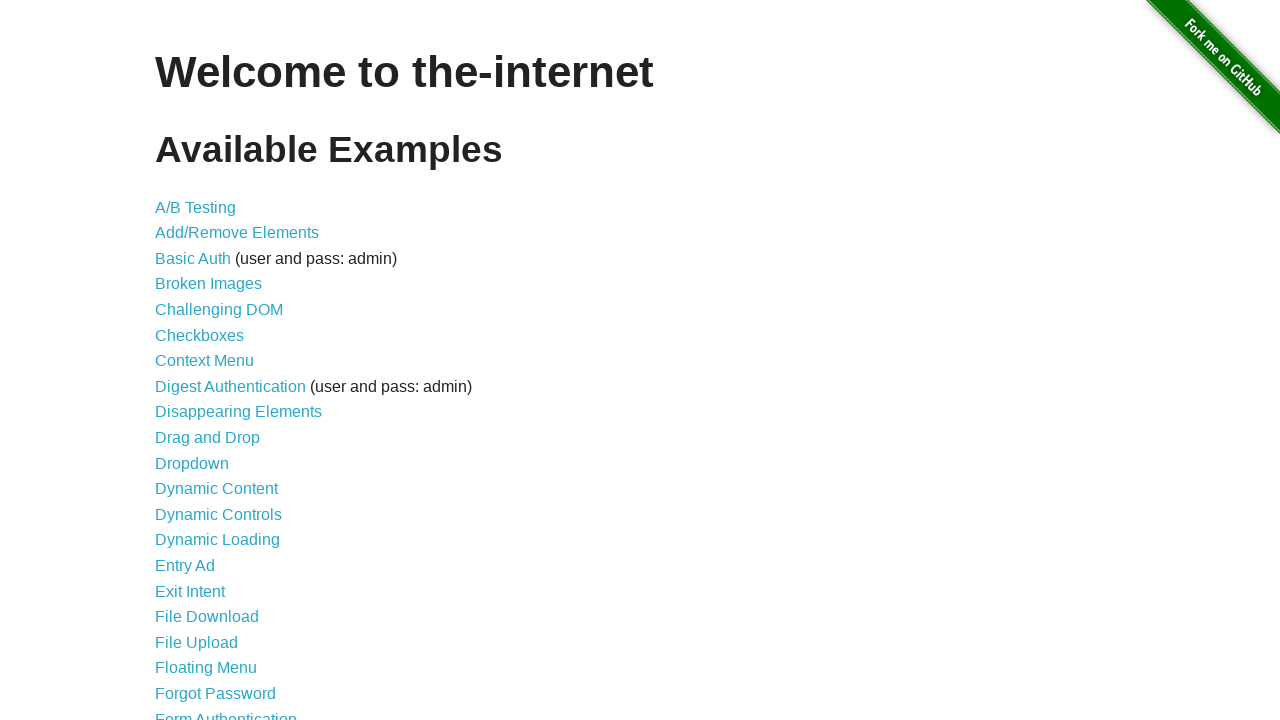

Clicked on Add/Remove Elements link at (237, 233) on internal:role=link[name="Add/Remove Elements"i]
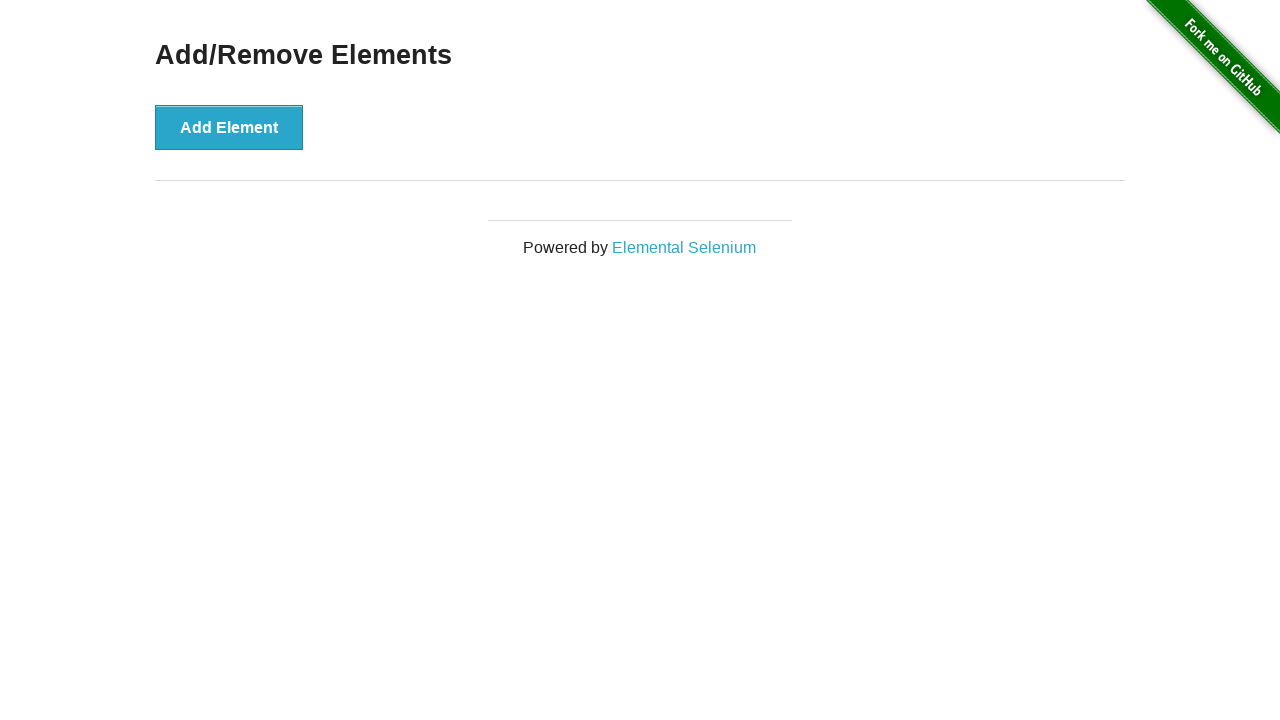

Clicked Add Element button to add a new element at (229, 127) on internal:role=button[name="Add Element"i]
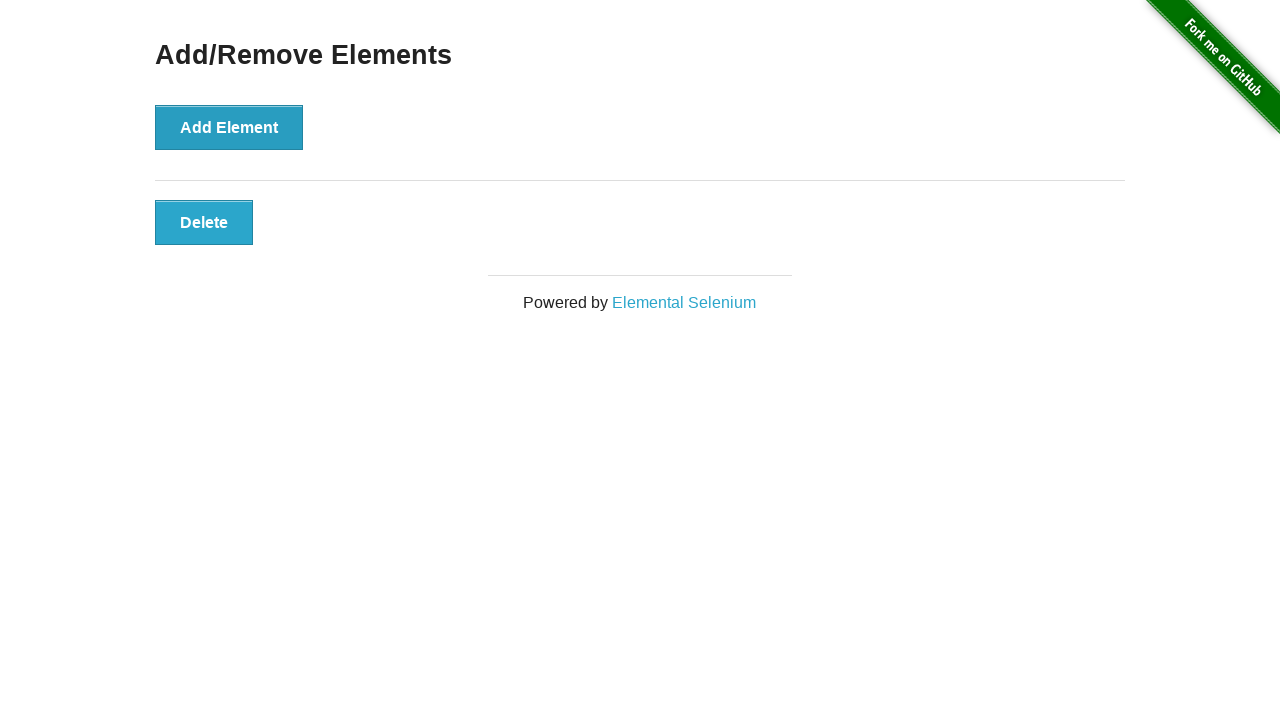

Clicked Delete button to remove the added element at (204, 222) on internal:role=button[name="Delete"i]
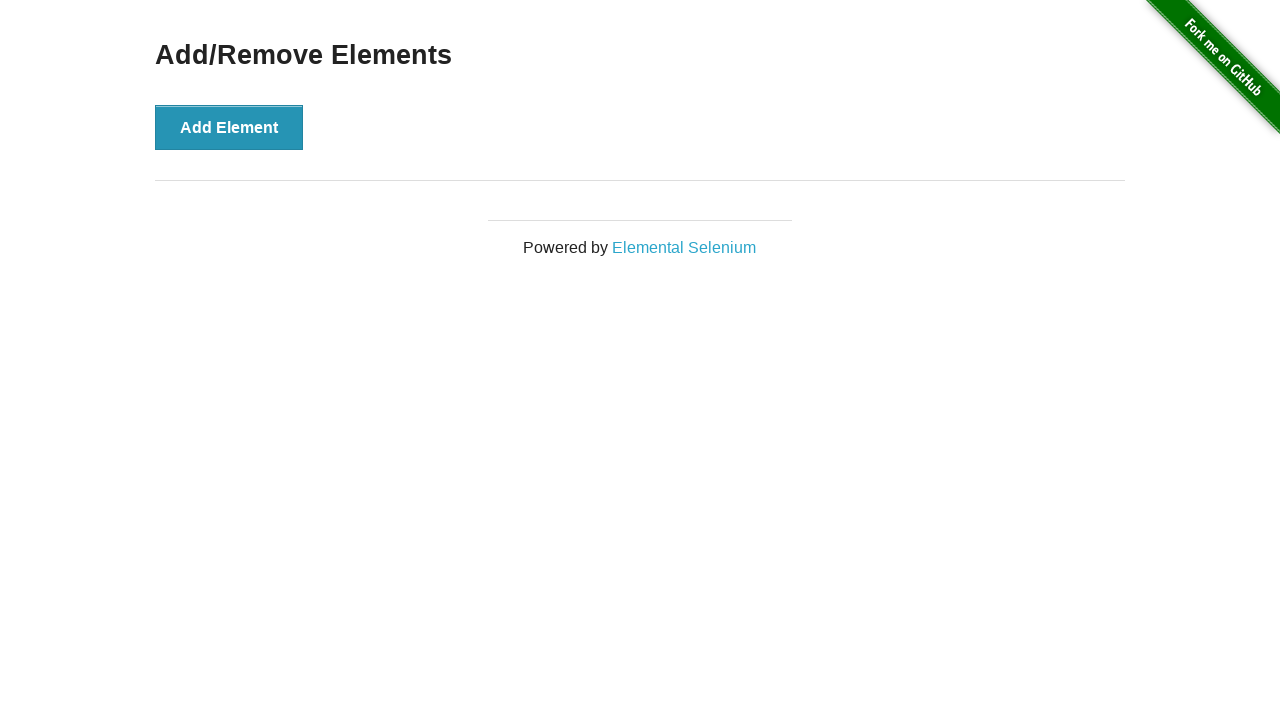

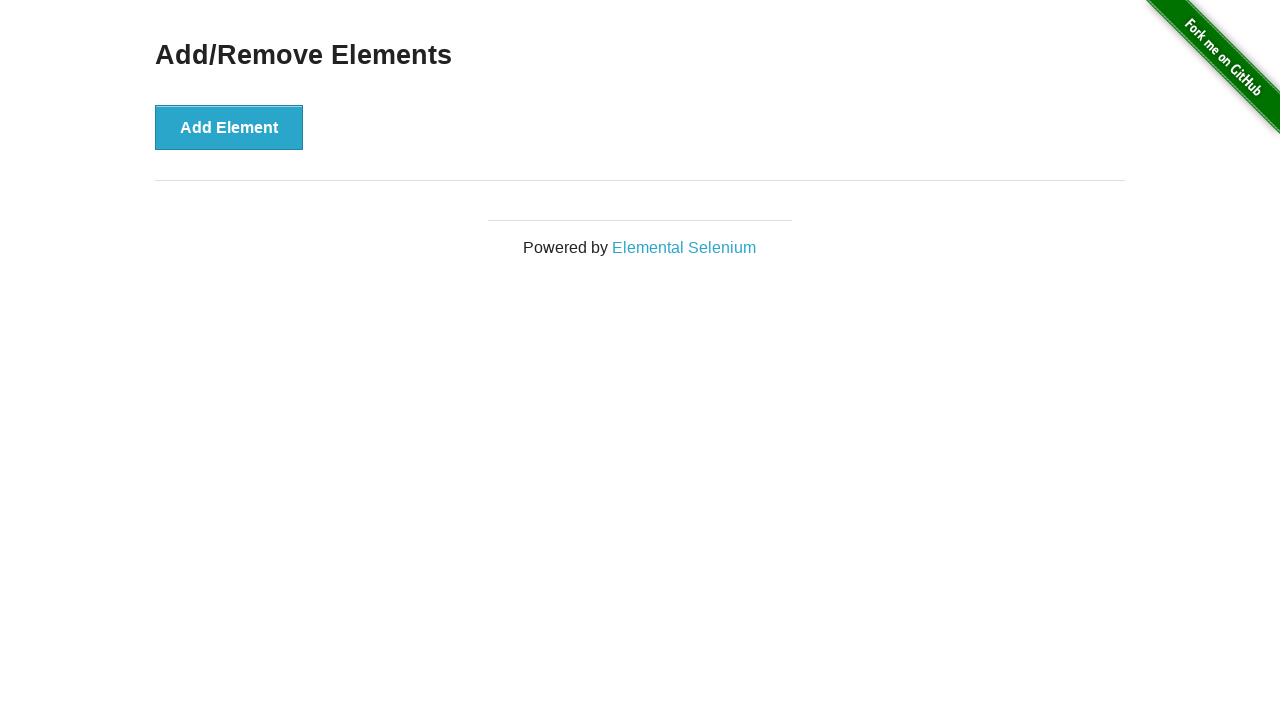